Tests the complete flight booking flow on BlazeDemo, including selecting departure and destination cities, choosing a flight, filling out passenger and payment information, and completing the purchase.

Starting URL: https://blazedemo.com/

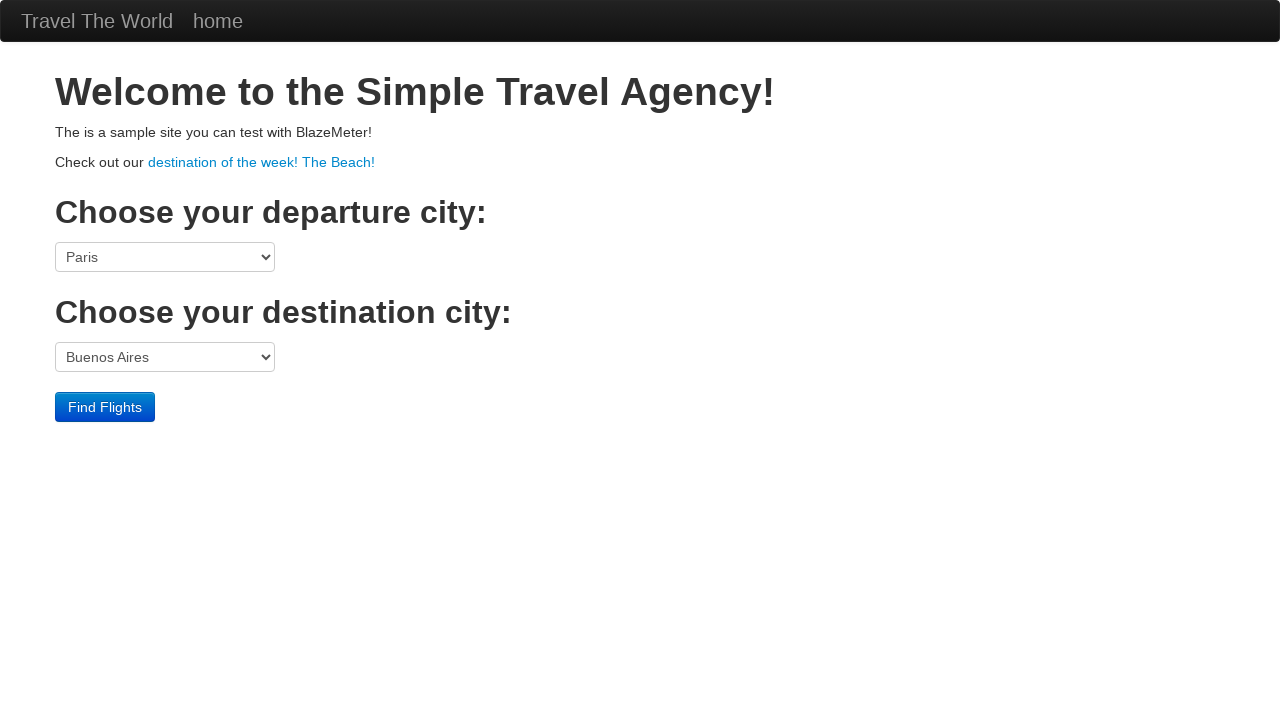

Selected Philadelphia as departure city on select[name='fromPort']
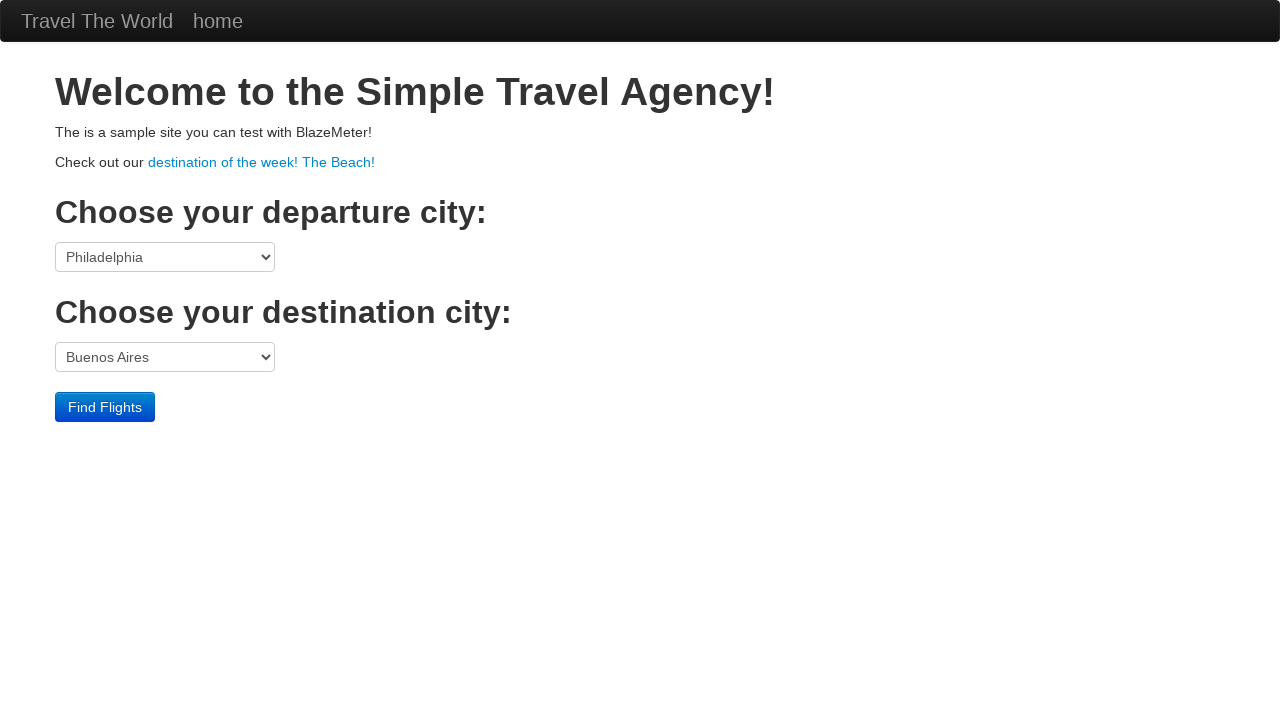

Selected London as destination city on select[name='toPort']
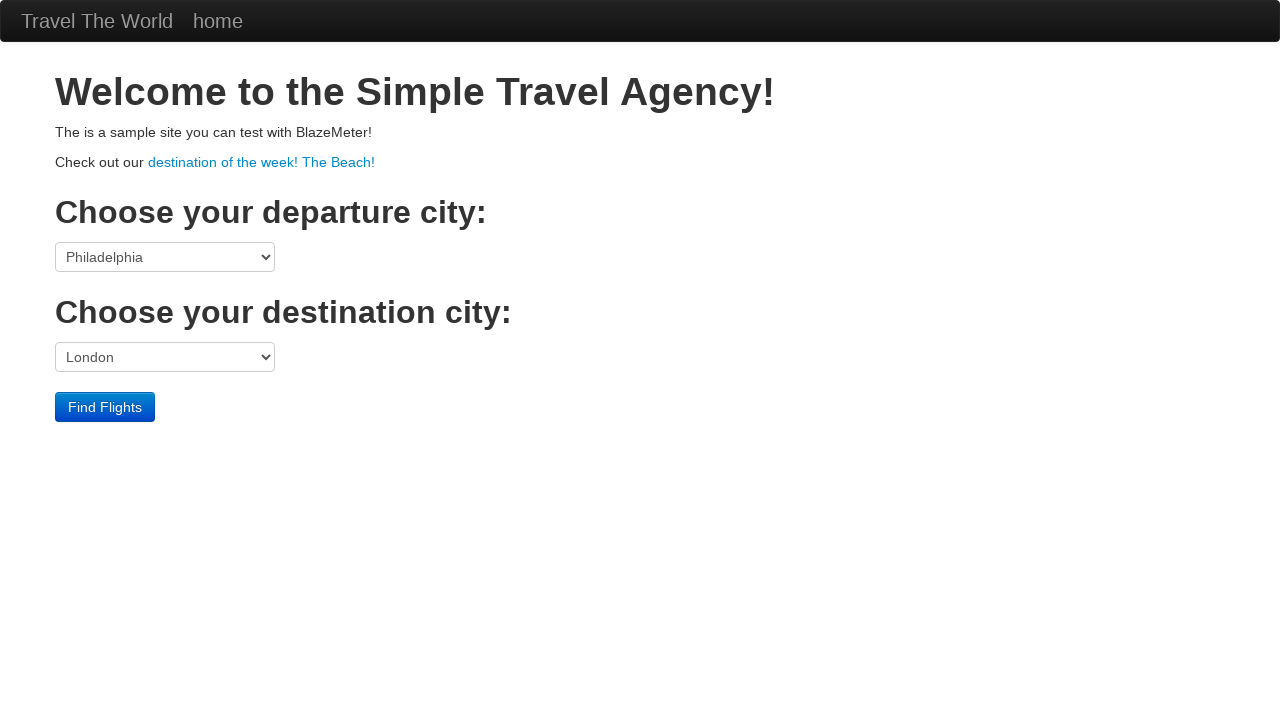

Clicked Find Flights button at (105, 407) on input[value='Find Flights']
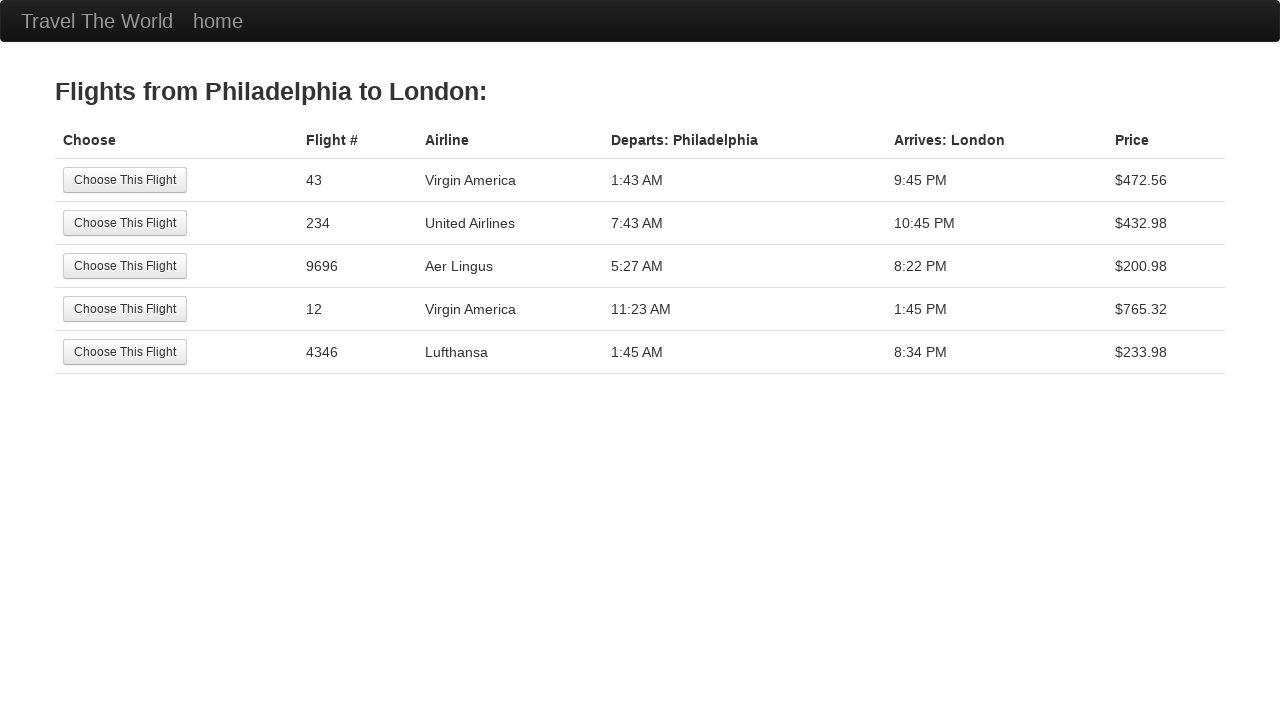

Selected the first available flight at (125, 180) on input[value='Choose This Flight']
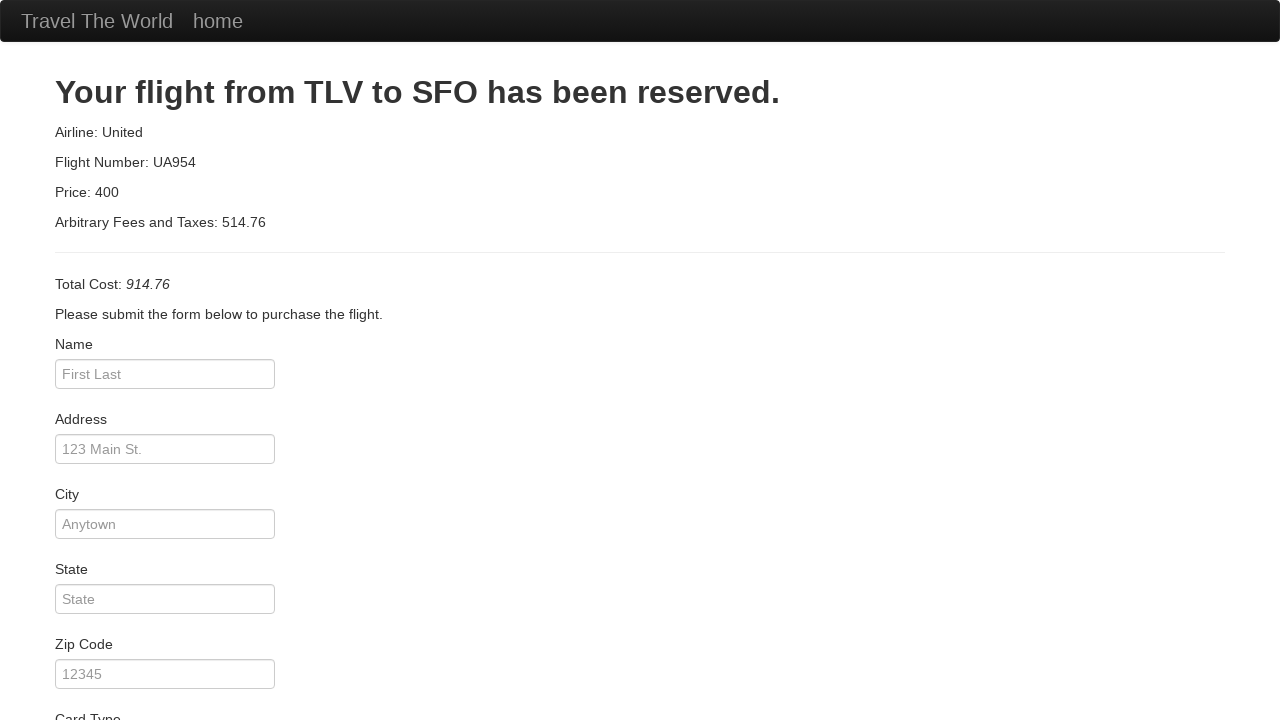

Entered passenger name: John Smith on input#inputName
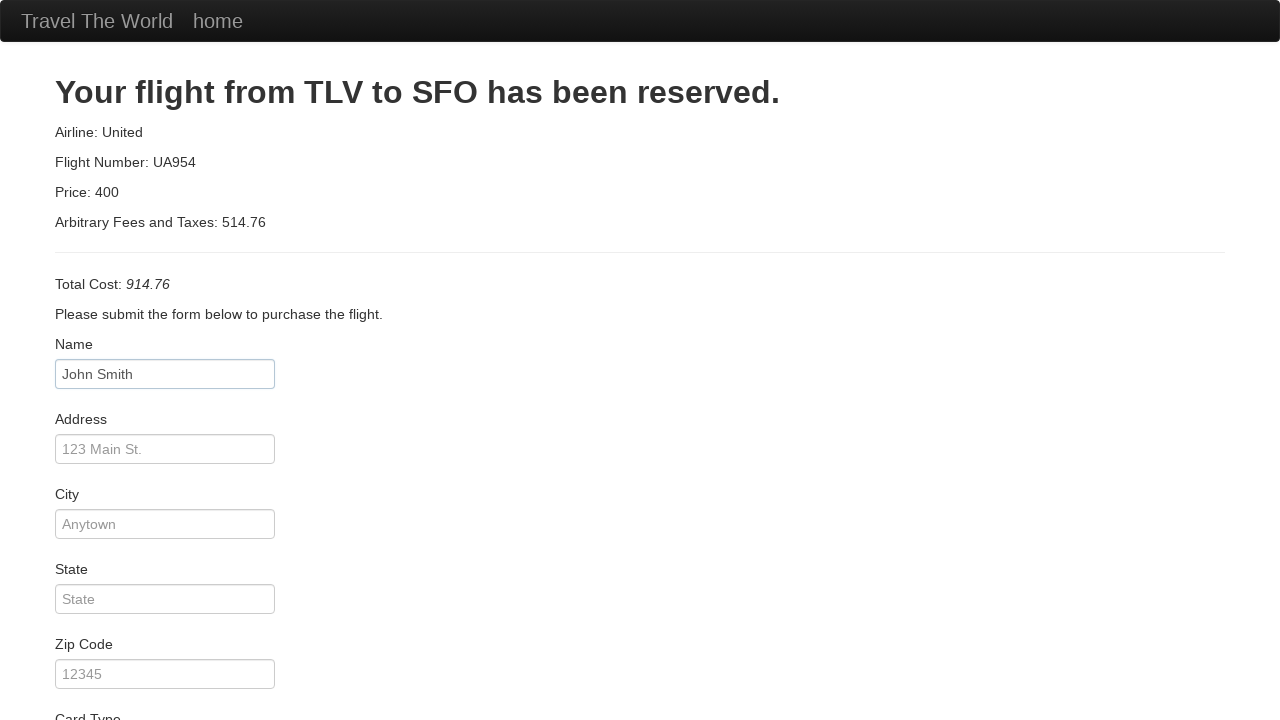

Entered address: 123 Main Street on input[name='address']
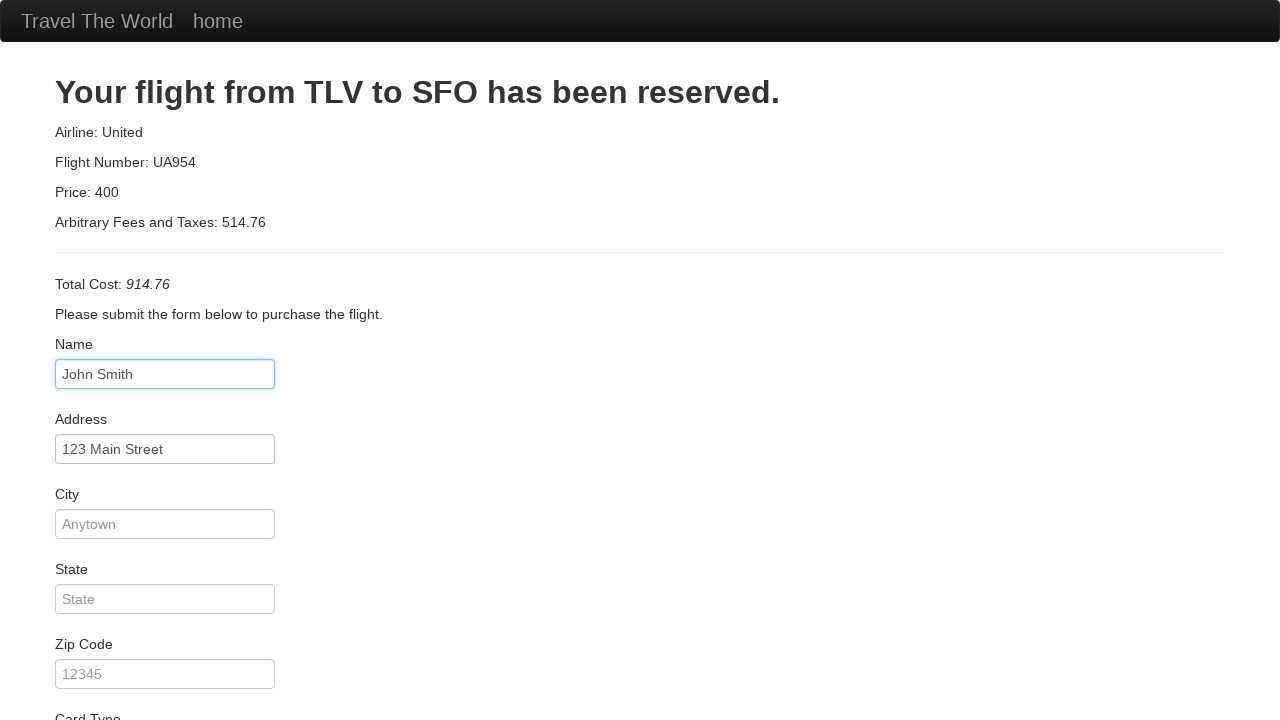

Entered city: Newark on input[name='city']
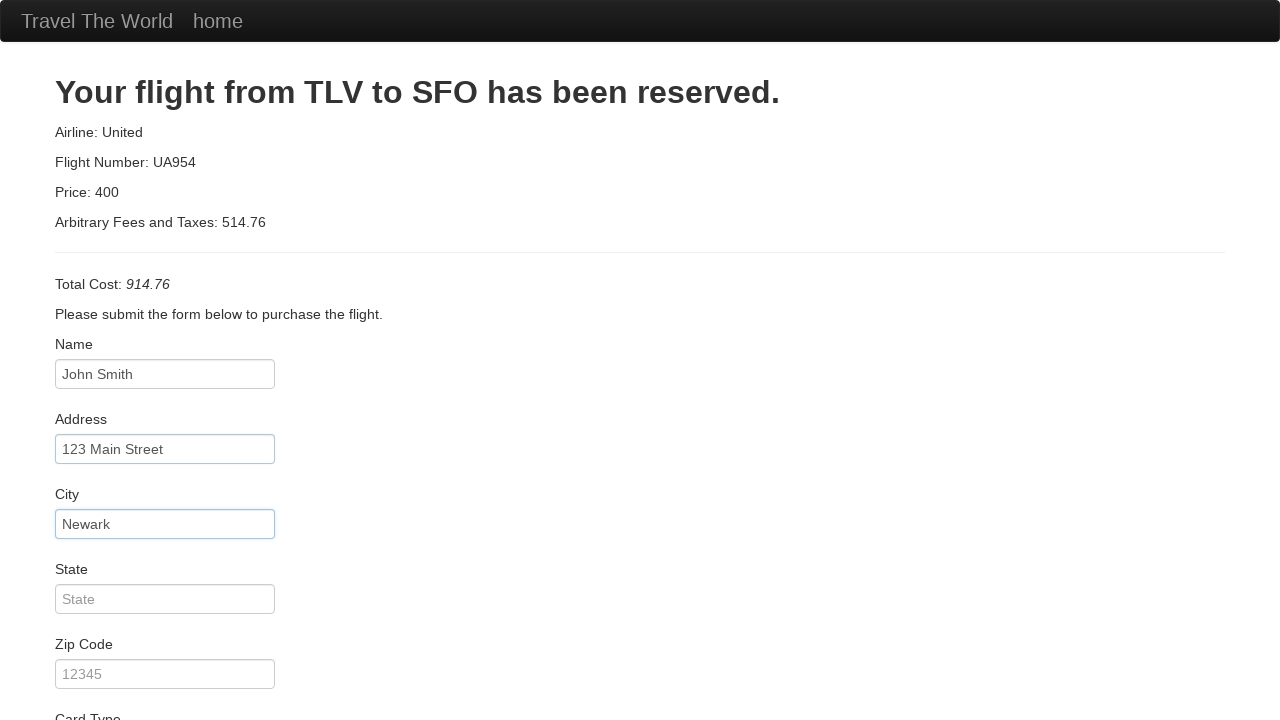

Entered state: NJ on input[name='state']
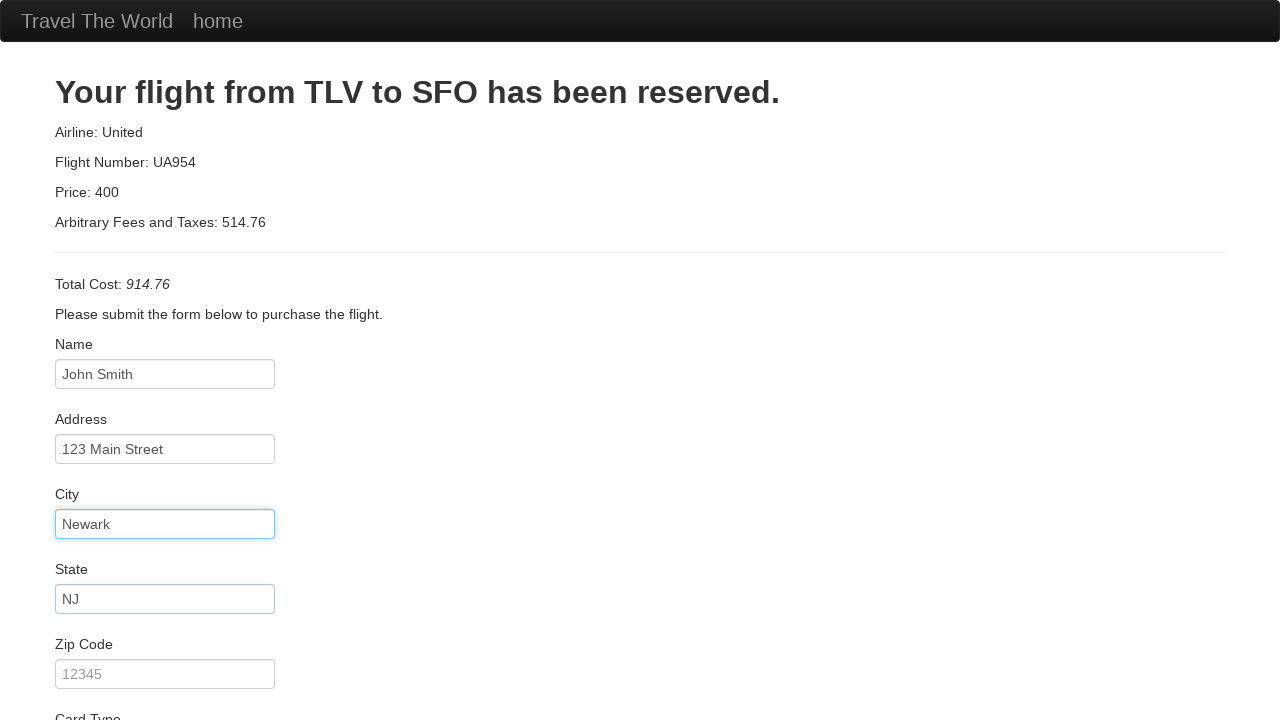

Entered zip code: 07102 on input[name='zipCode']
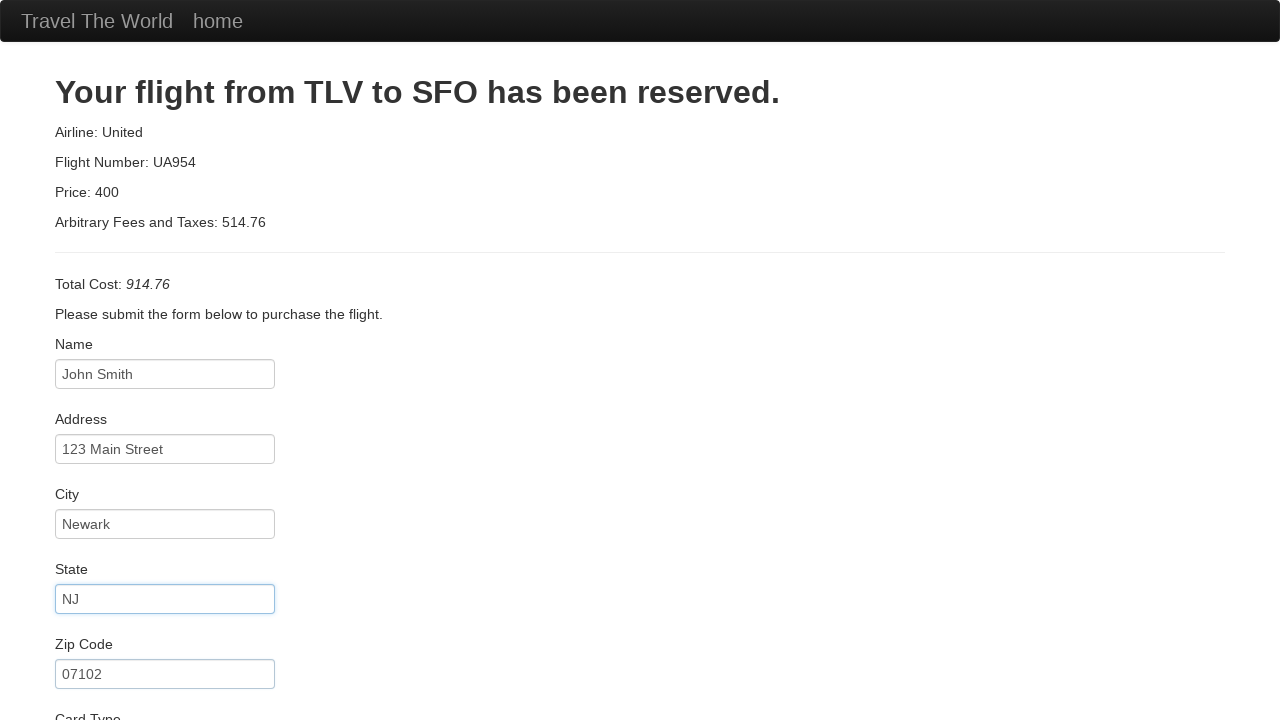

Selected American Express as card type on select[name='cardType']
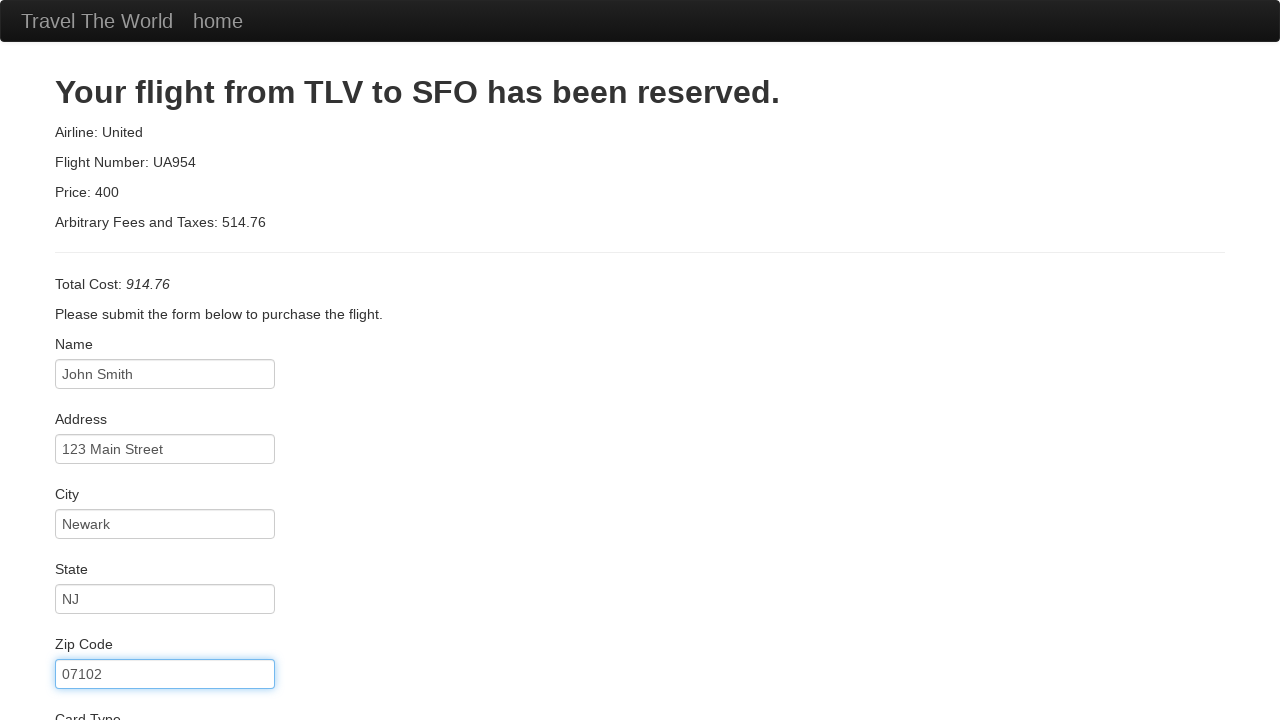

Entered credit card number on input[name='creditCardNumber']
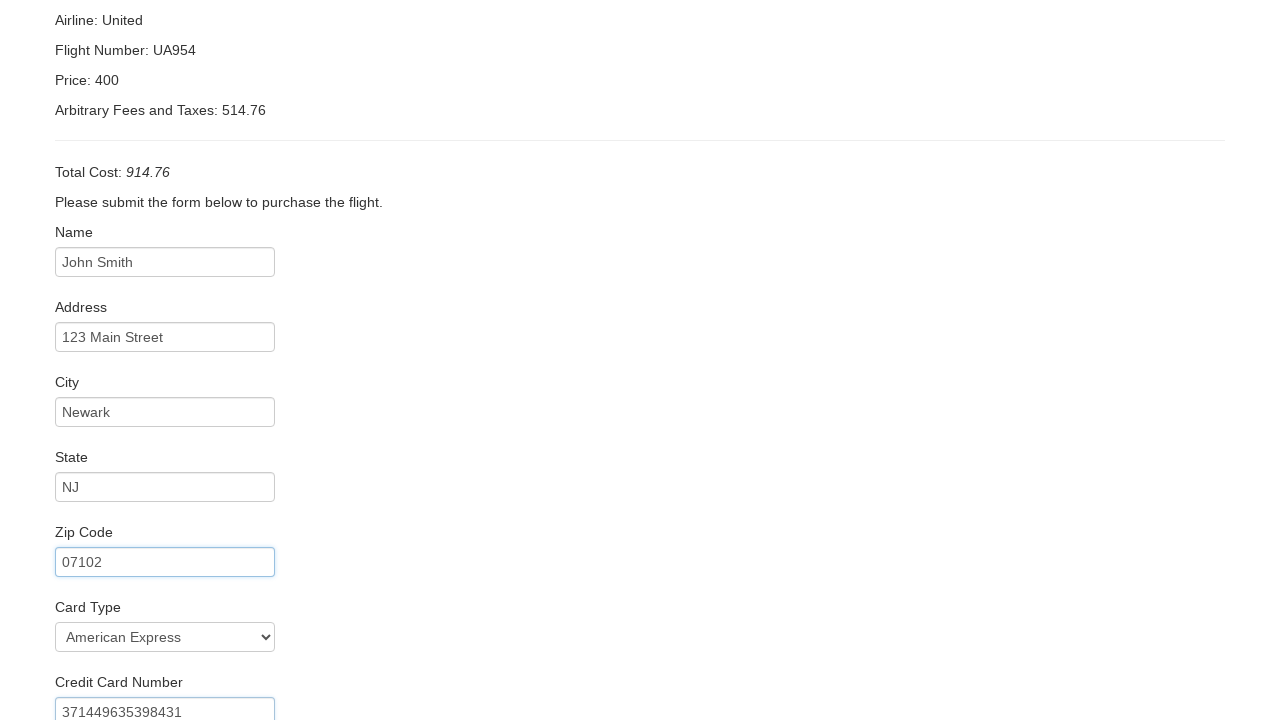

Entered credit card expiration month: 10 on input[name='creditCardMonth']
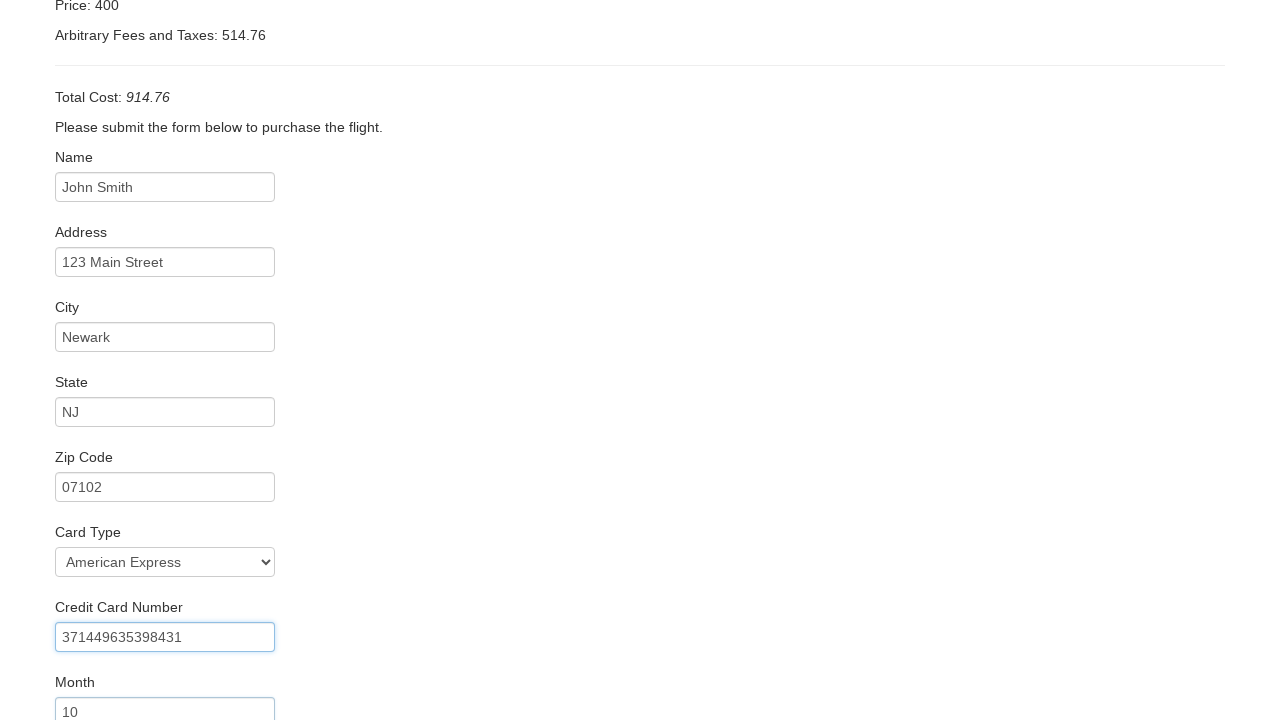

Entered credit card expiration year: 2025 on input[name='creditCardYear']
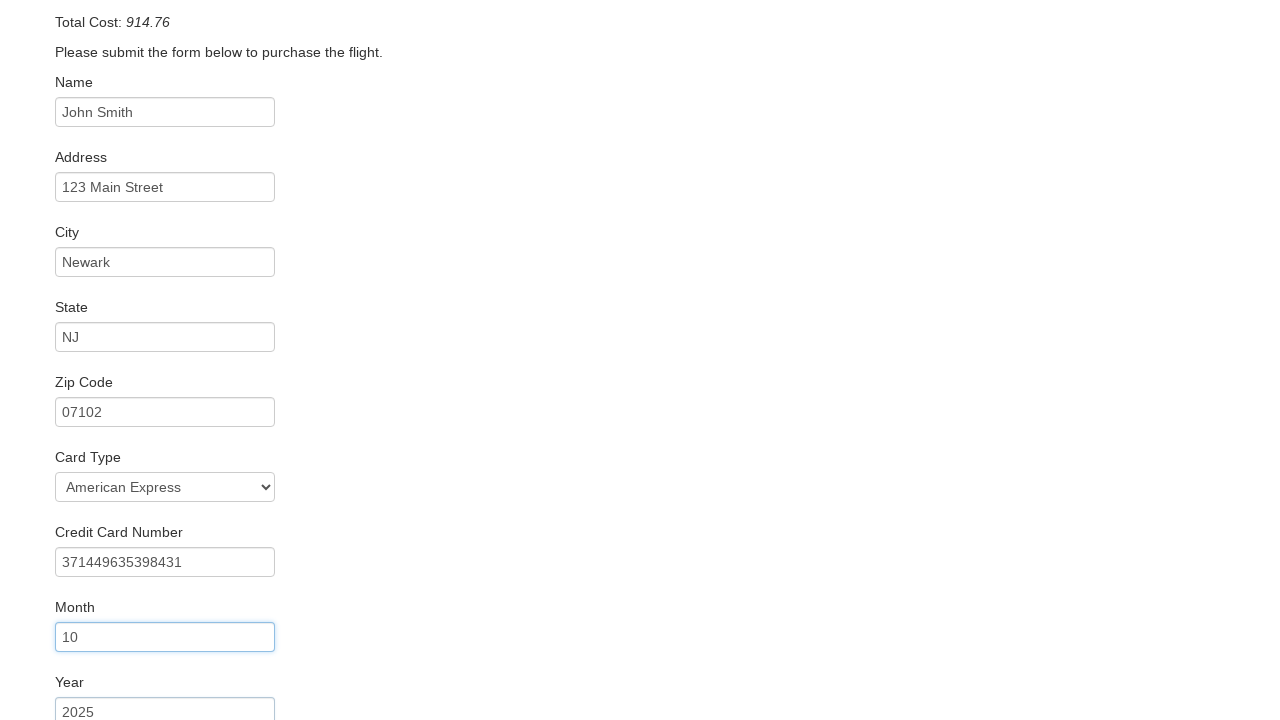

Entered name on card: John Smith on input[name='nameOnCard']
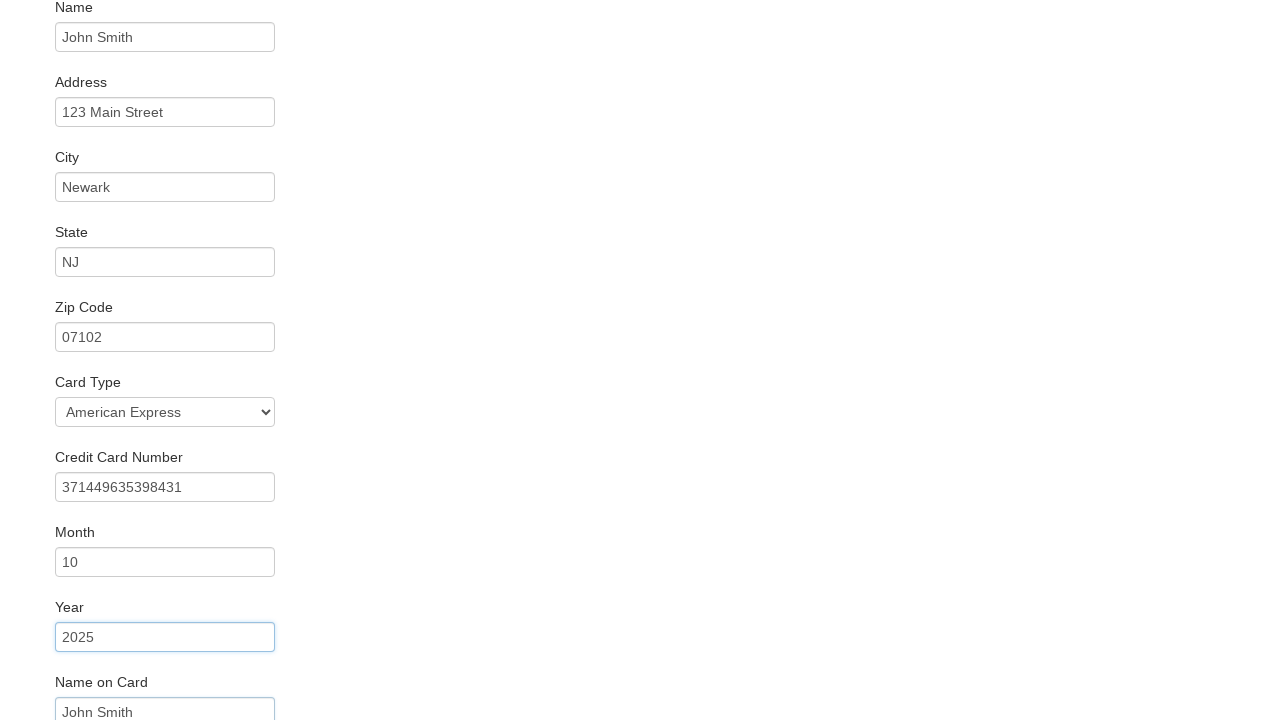

Checked remember me checkbox at (640, 652) on label.checkbox
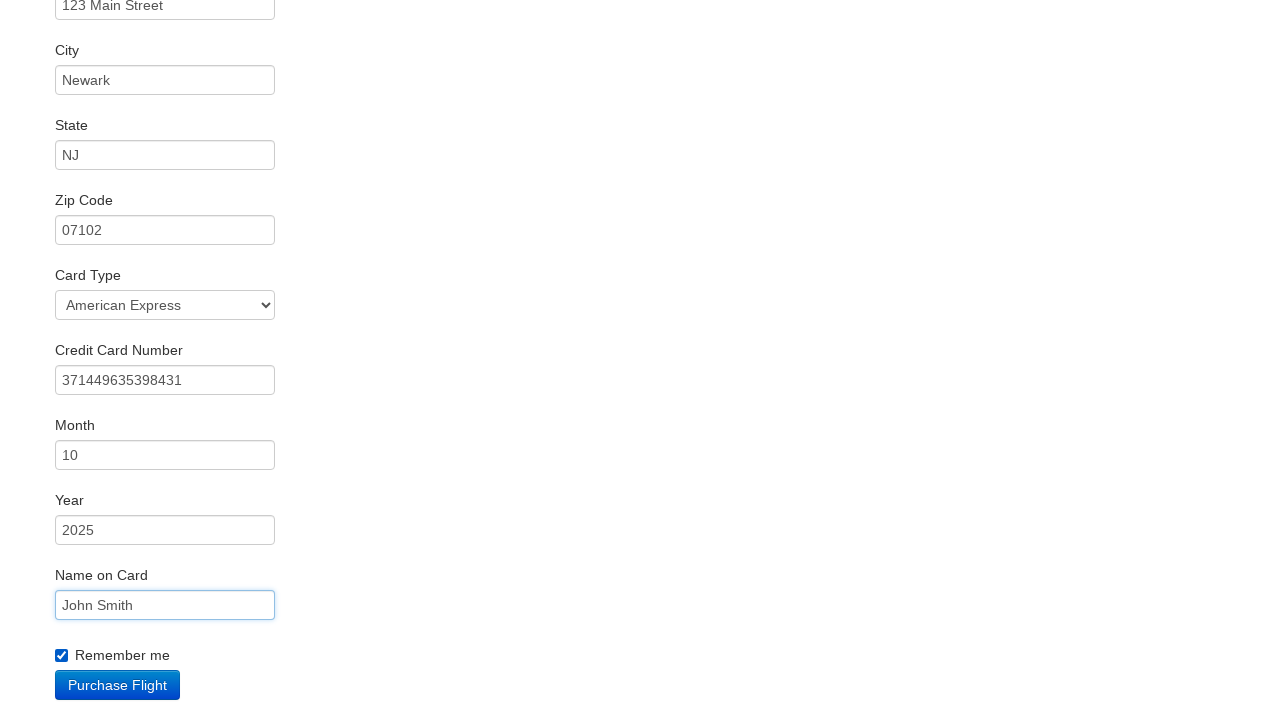

Clicked Purchase Flight button at (118, 685) on input[value='Purchase Flight']
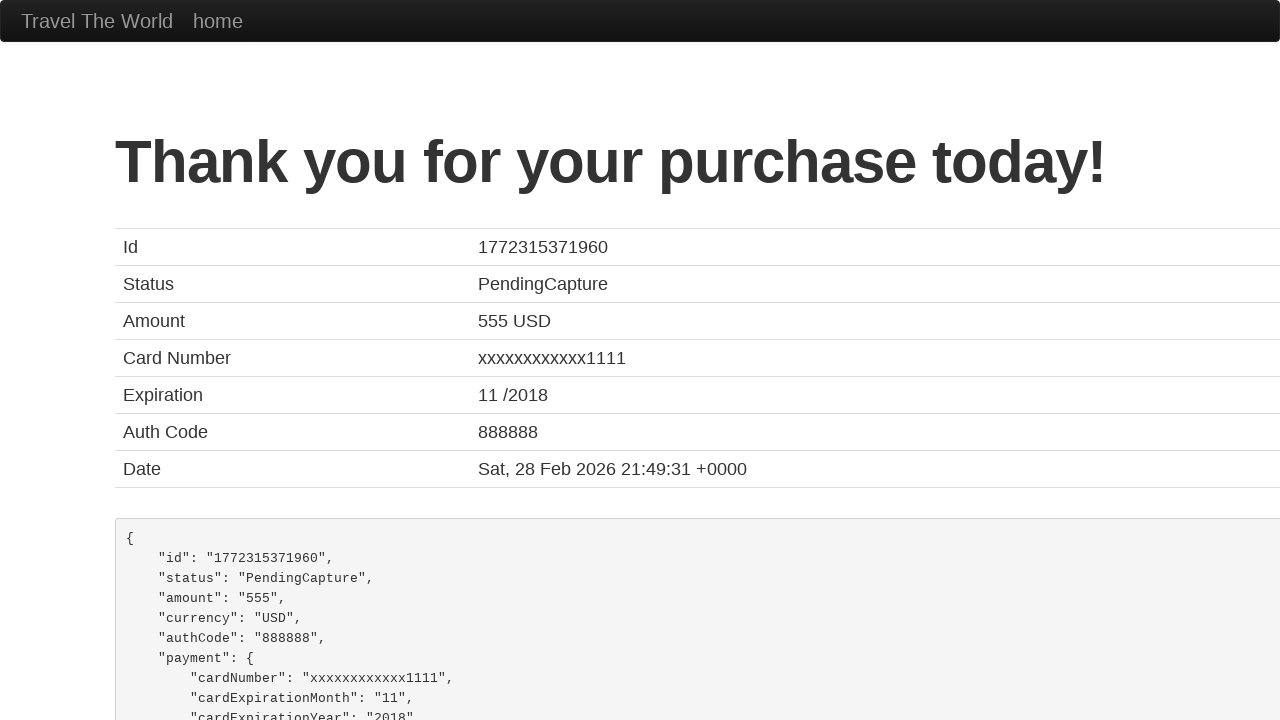

Confirmed purchase completion - thank you page loaded
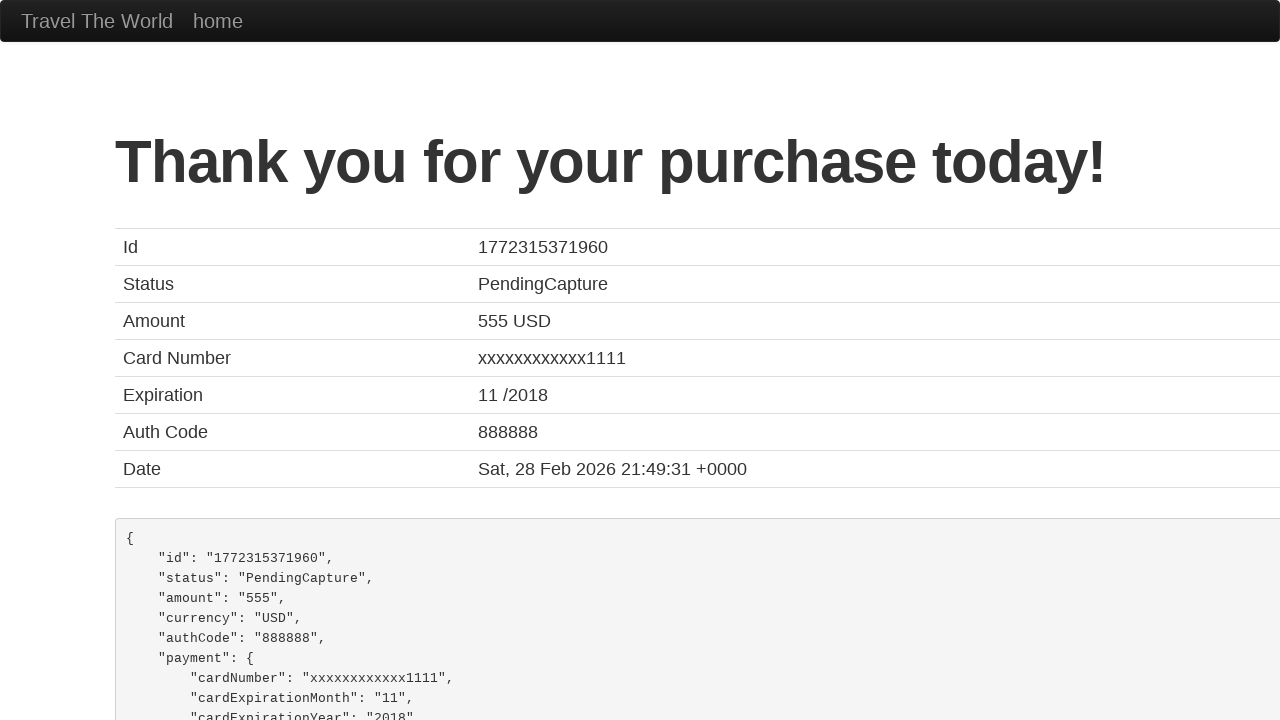

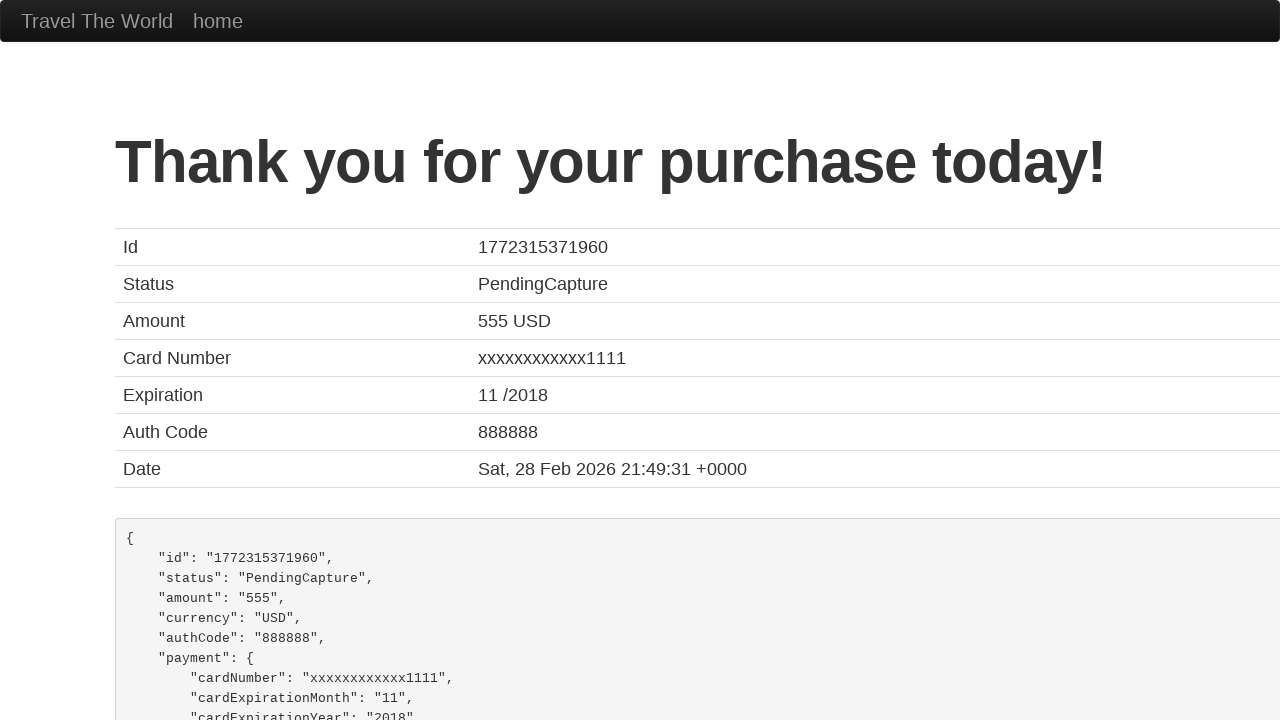